Tests window handling functionality by opening a new window, switching to it, clicking the Downloads link, and closing the child window

Starting URL: http://demo.automationtesting.in/Windows.html

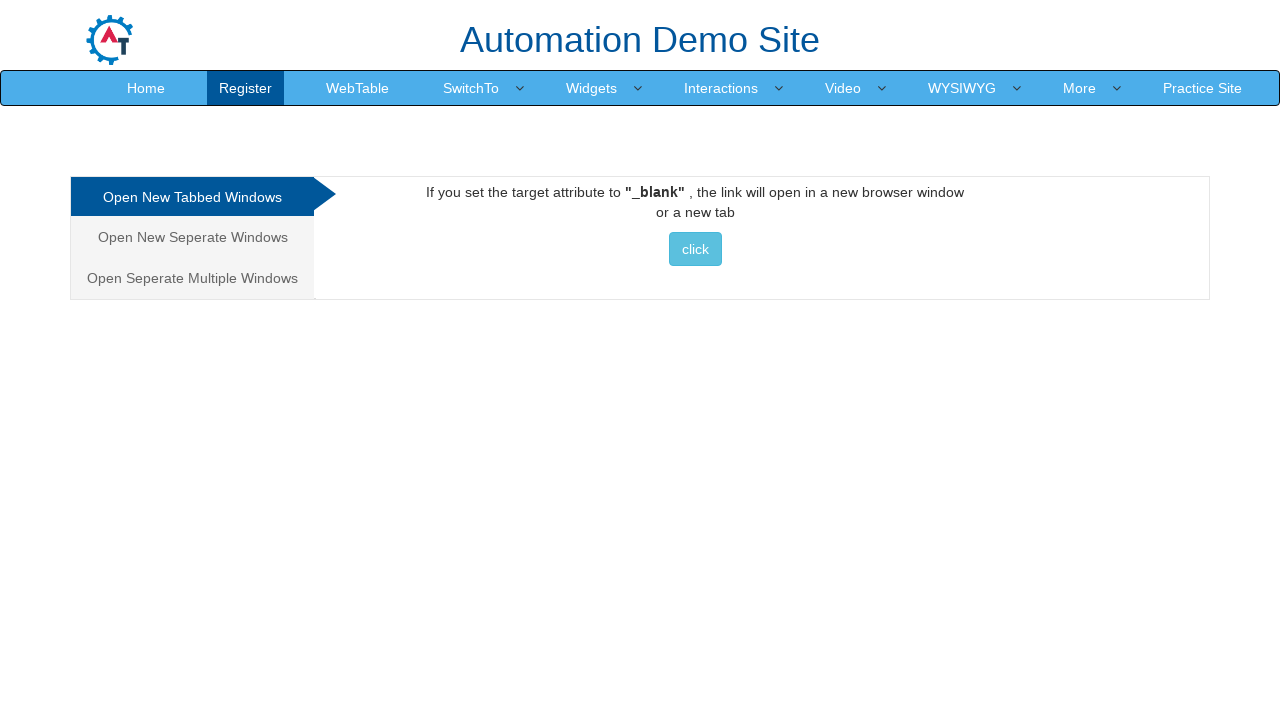

Clicked button to open new window at (695, 249) on (//button[@class='btn btn-info'])[1]
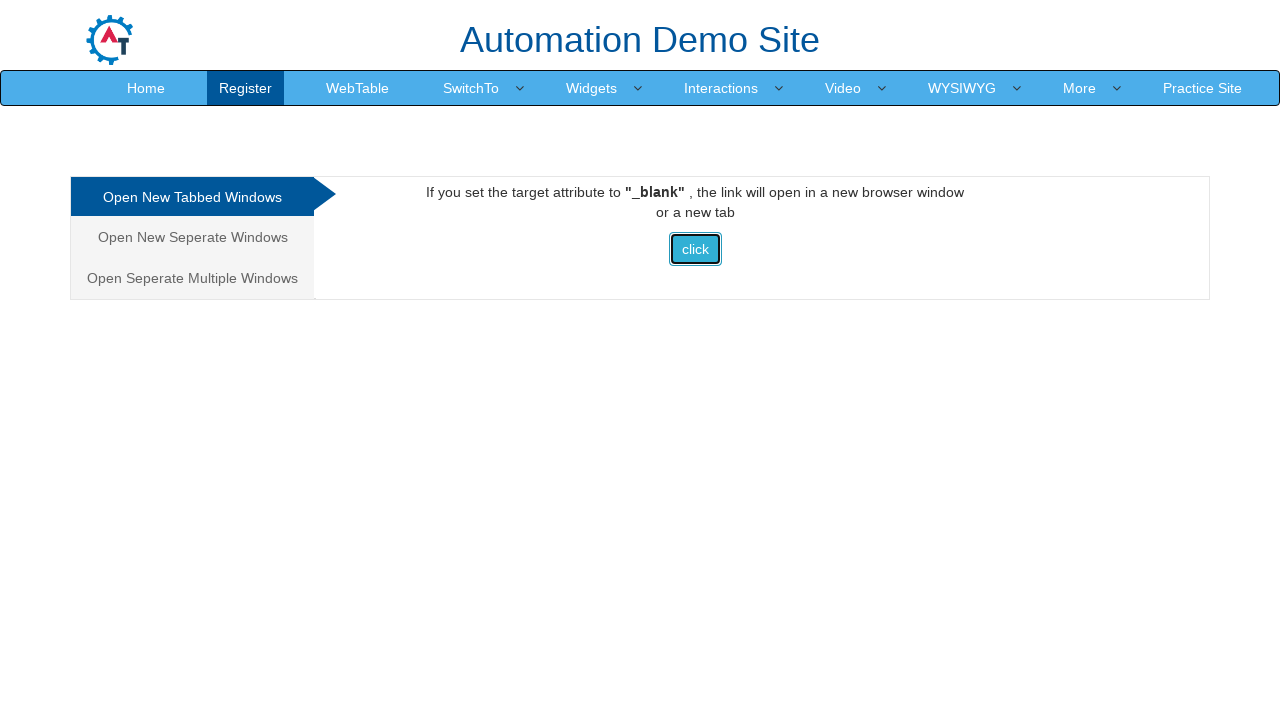

New window opened and page object retrieved
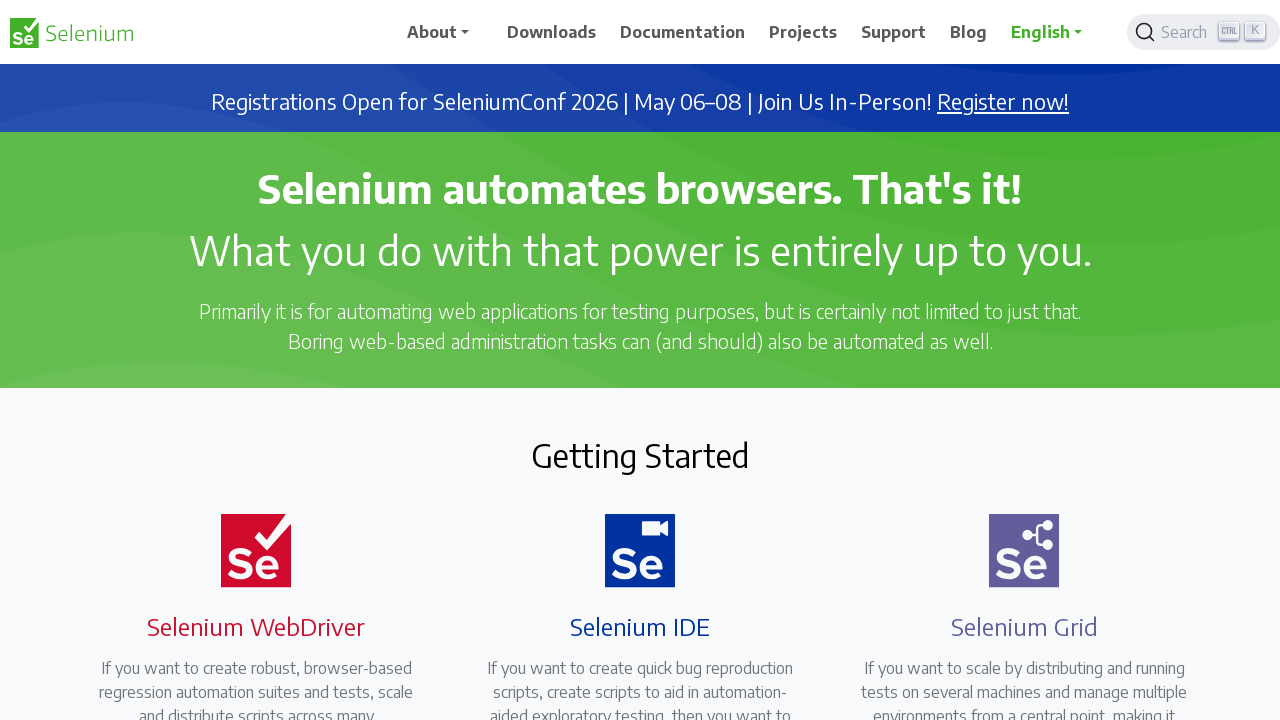

Clicked Downloads link in new window at (552, 32) on text=Downloads
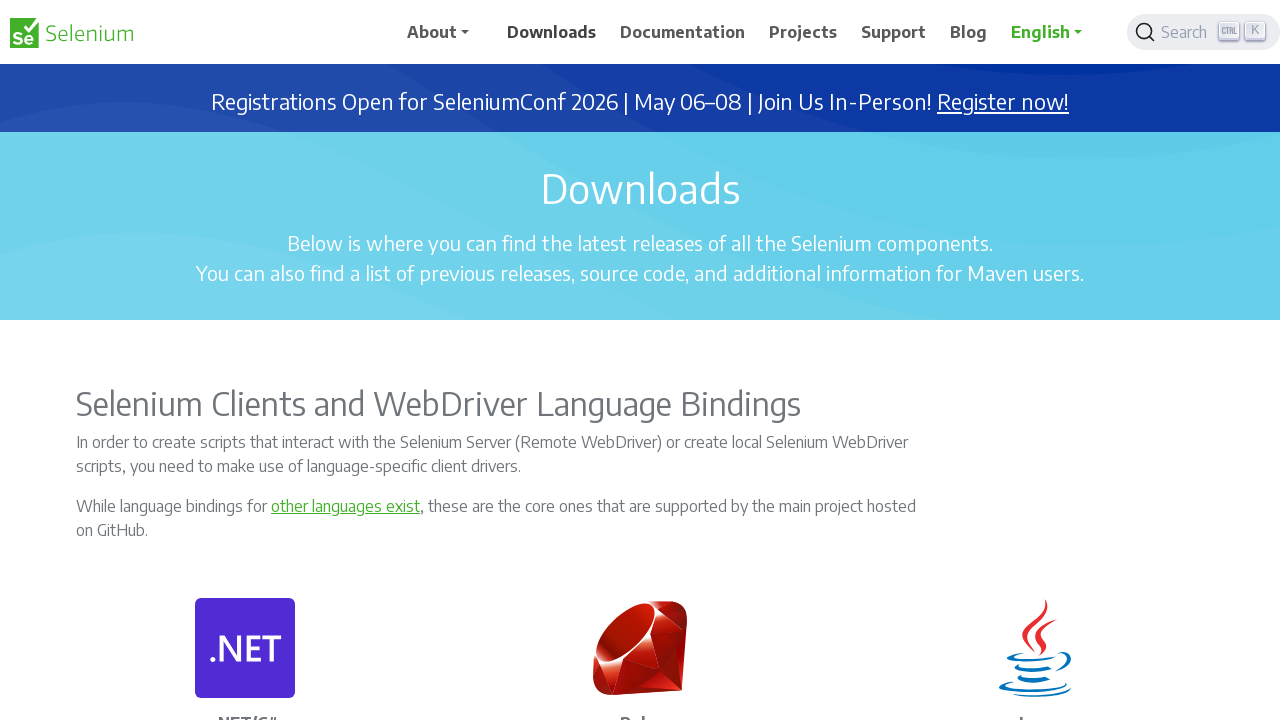

Closed child window
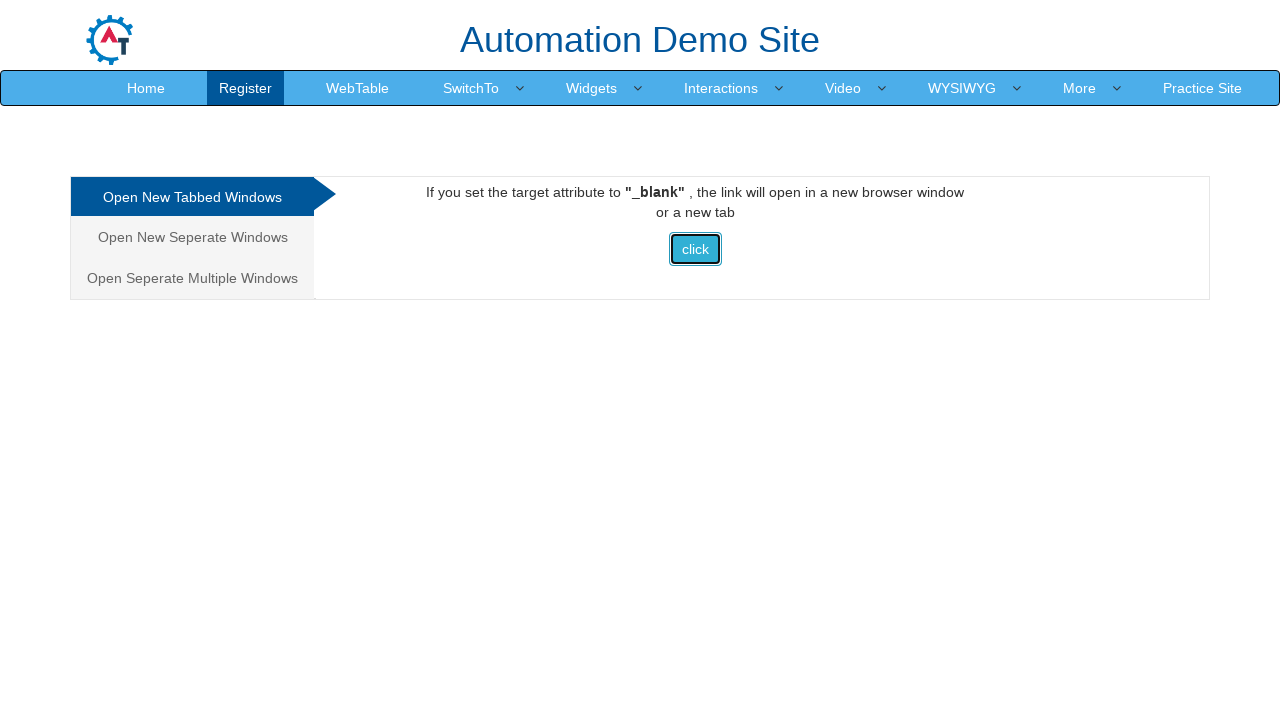

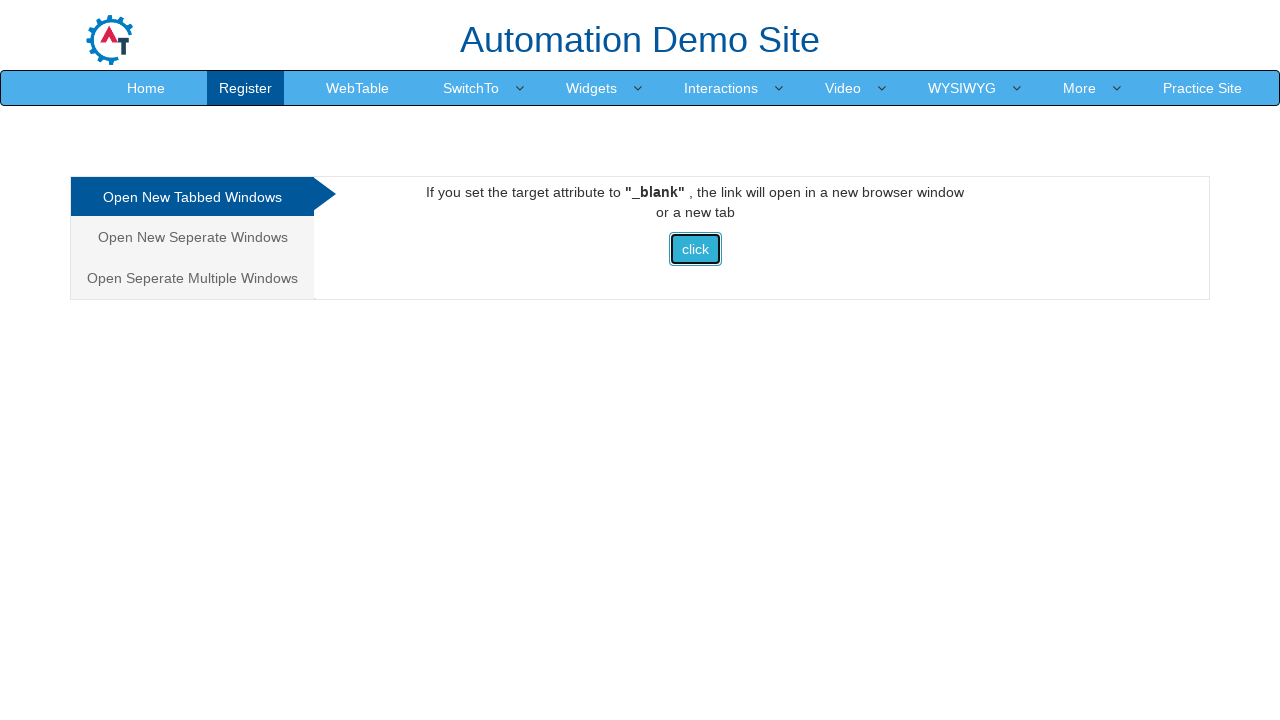